Tests clicking on a centered element to open a scrollable modal dialog

Starting URL: https://applitools.github.io/demo/TestPages/FramesTestPage/

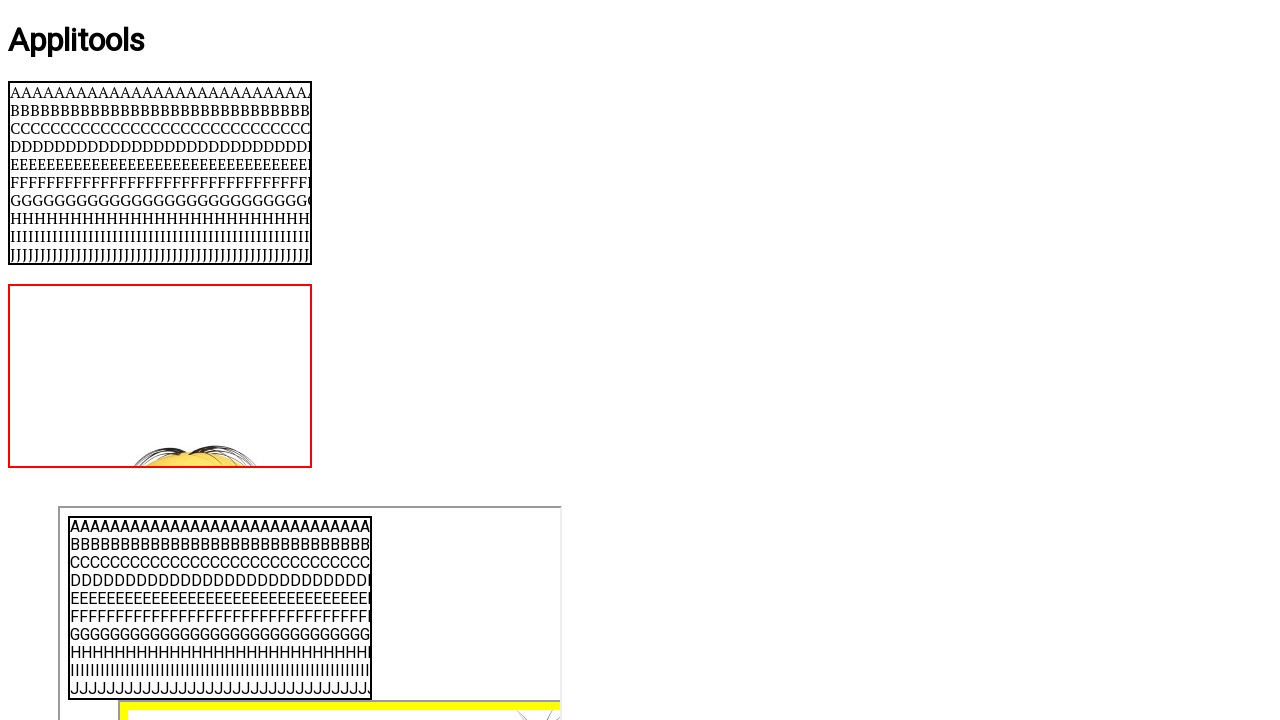

Clicked centered element to open scrollable modal dialog at (640, 361) on #centered
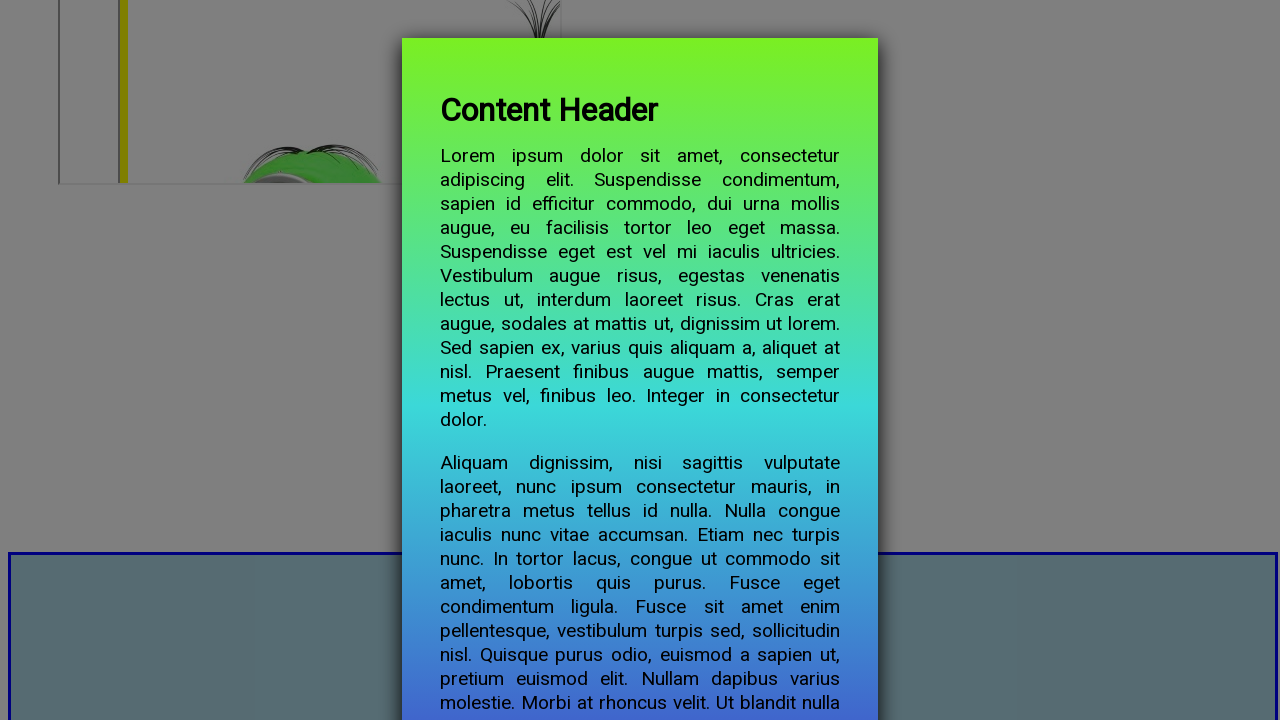

Modal content loaded and became visible
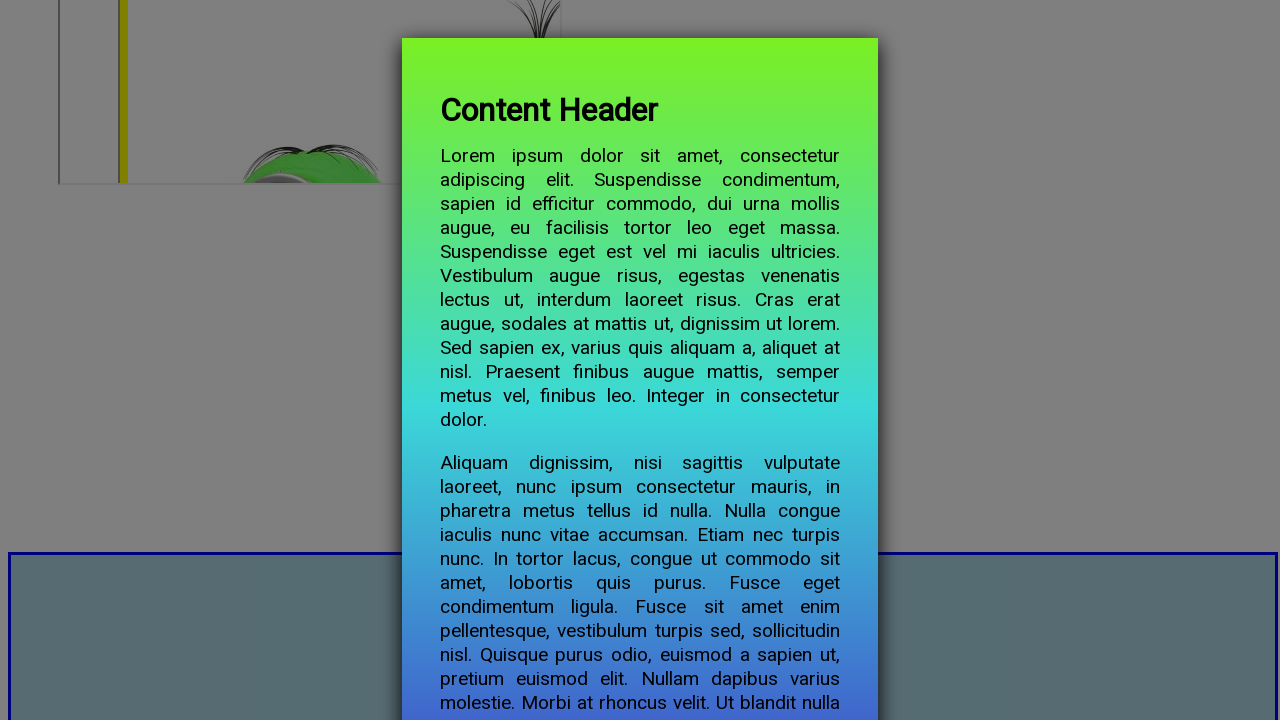

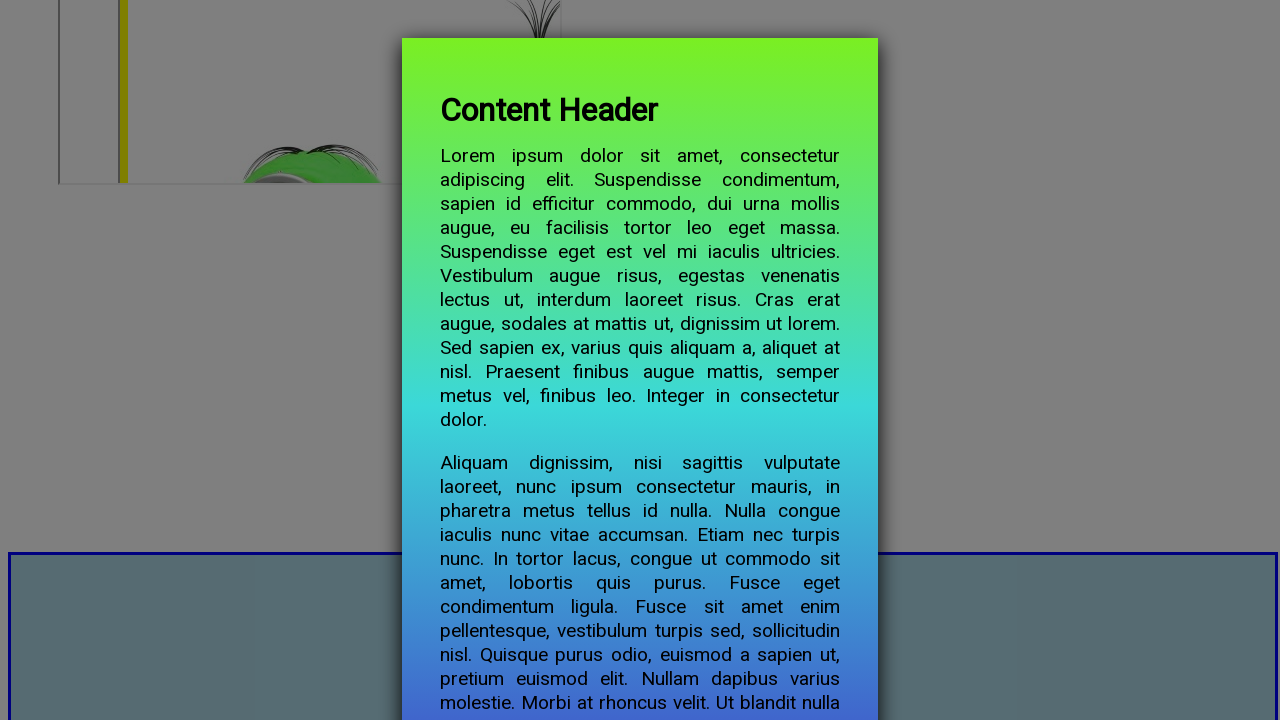